Tests the enabled/disabled state of various form elements including email, age, education, job dropdowns, development checkbox, and slider

Starting URL: https://automationfc.github.io/basic-form/index.html

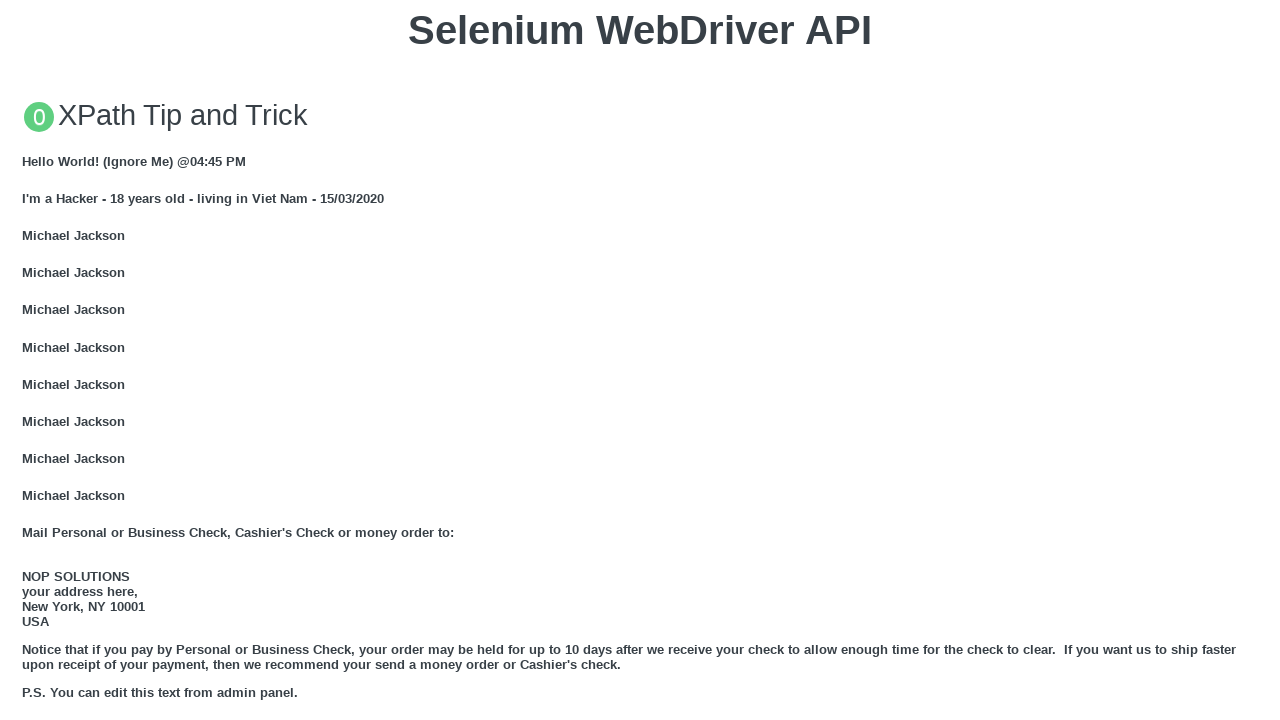

Located email input field
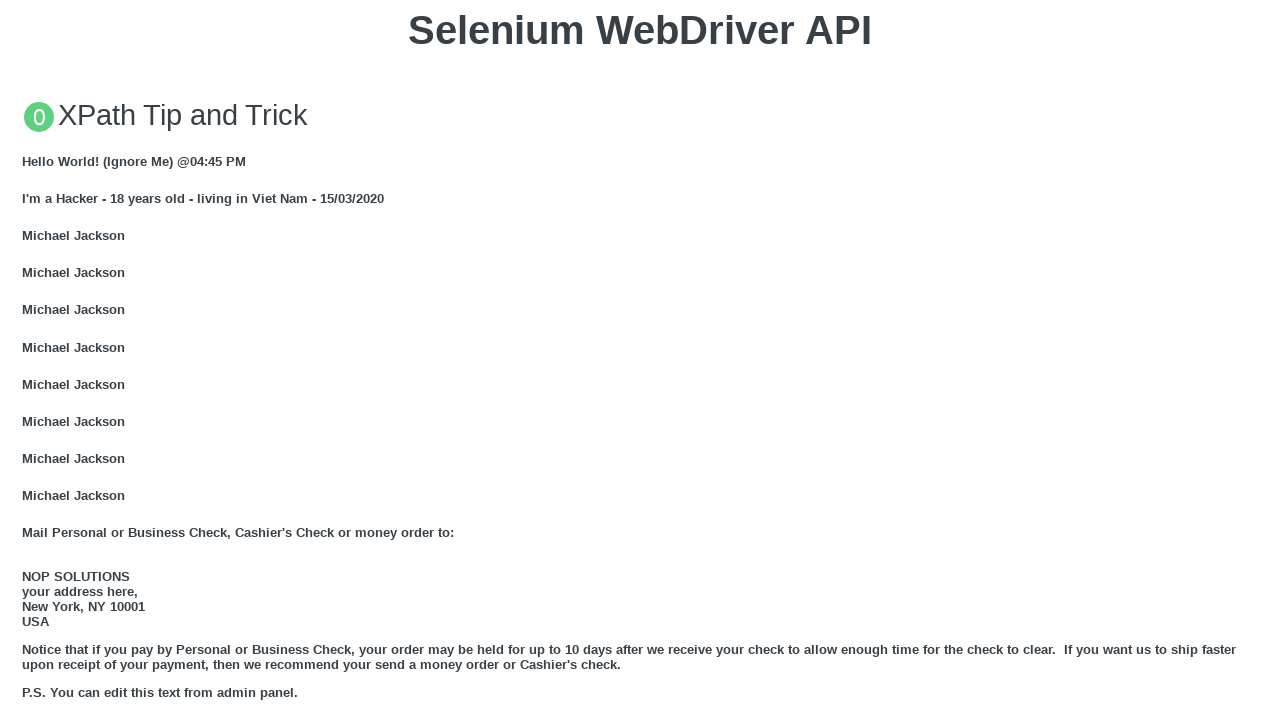

Email field is enabled
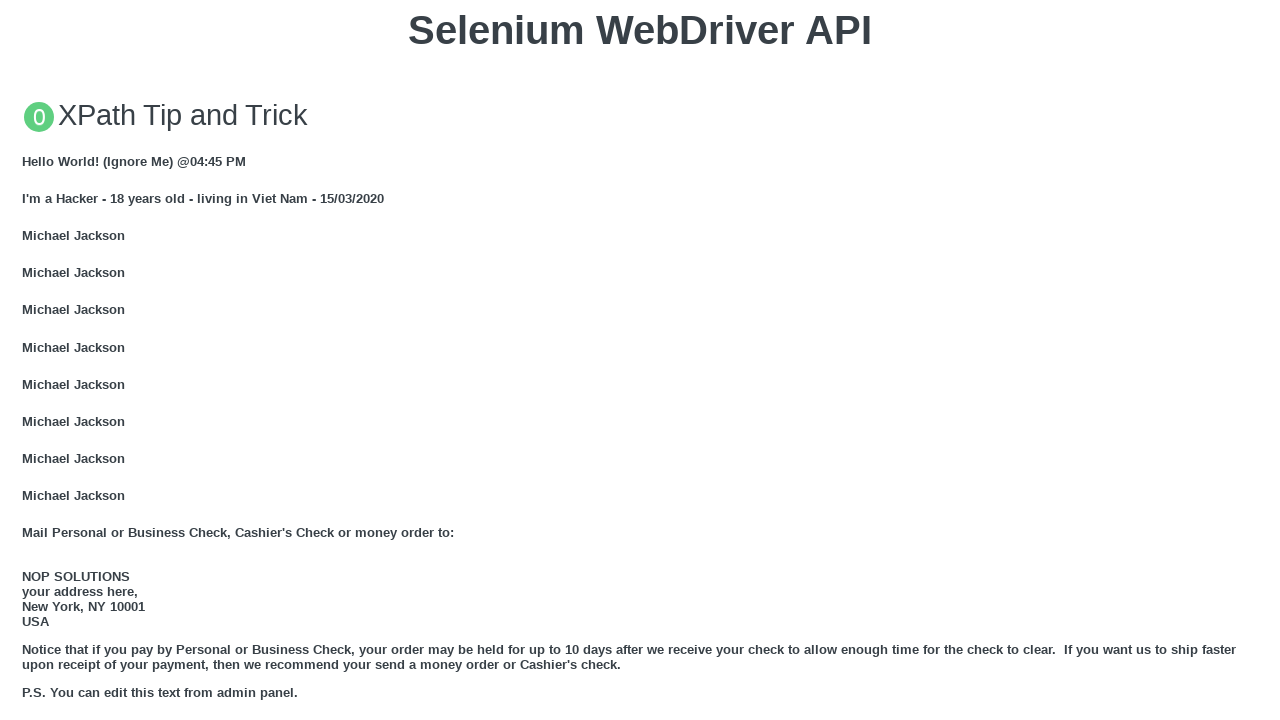

Filled email field with 'abc@gmail.com' on xpath=//input[@id='mail']
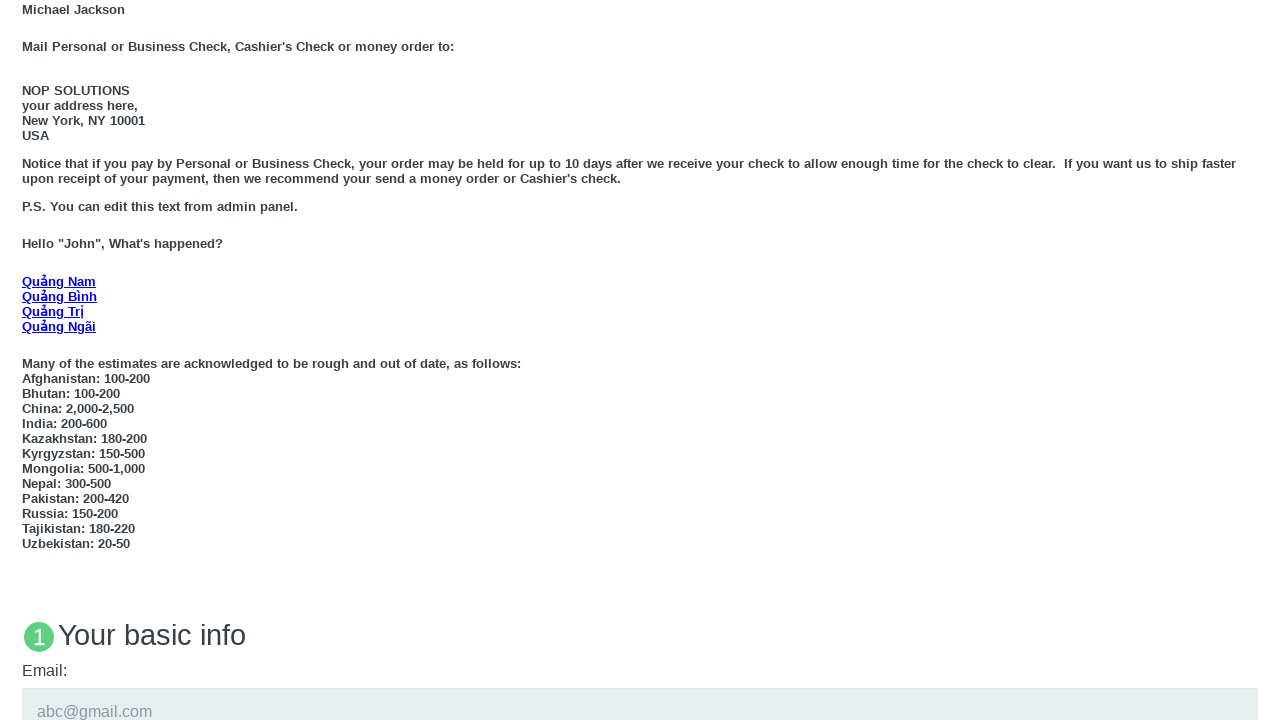

Located age radio button (under 18)
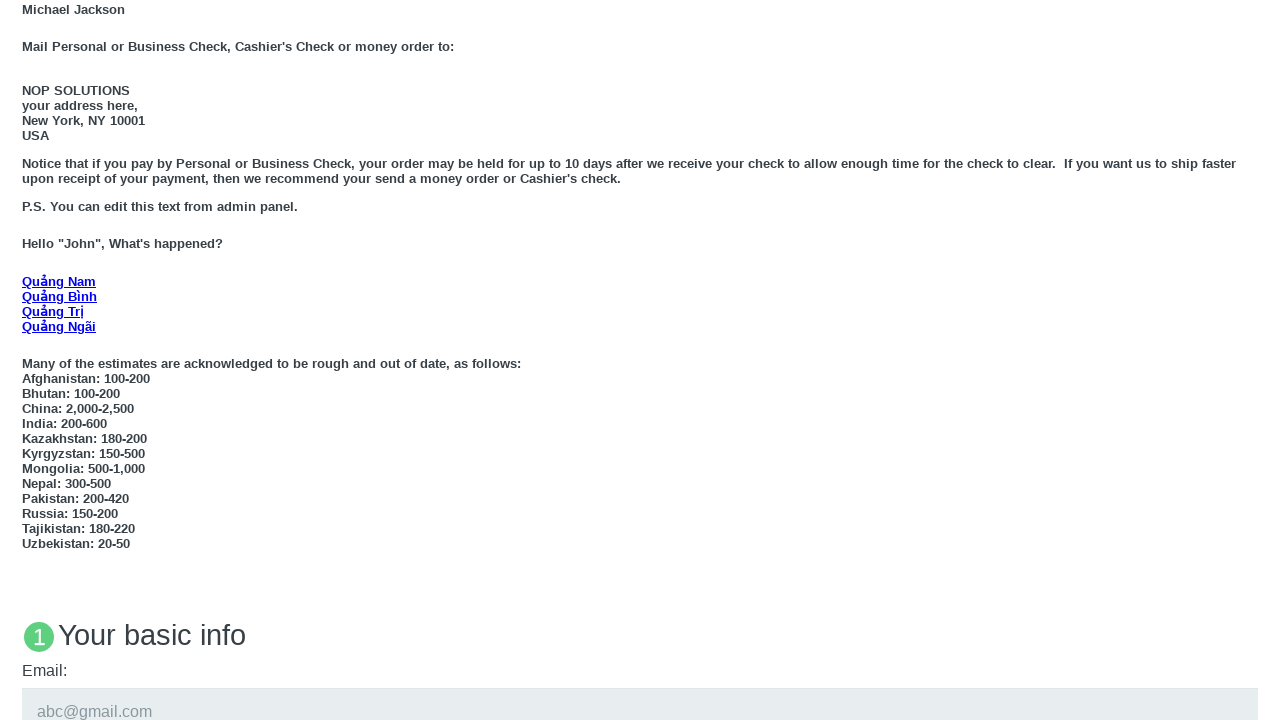

Age radio button is enabled
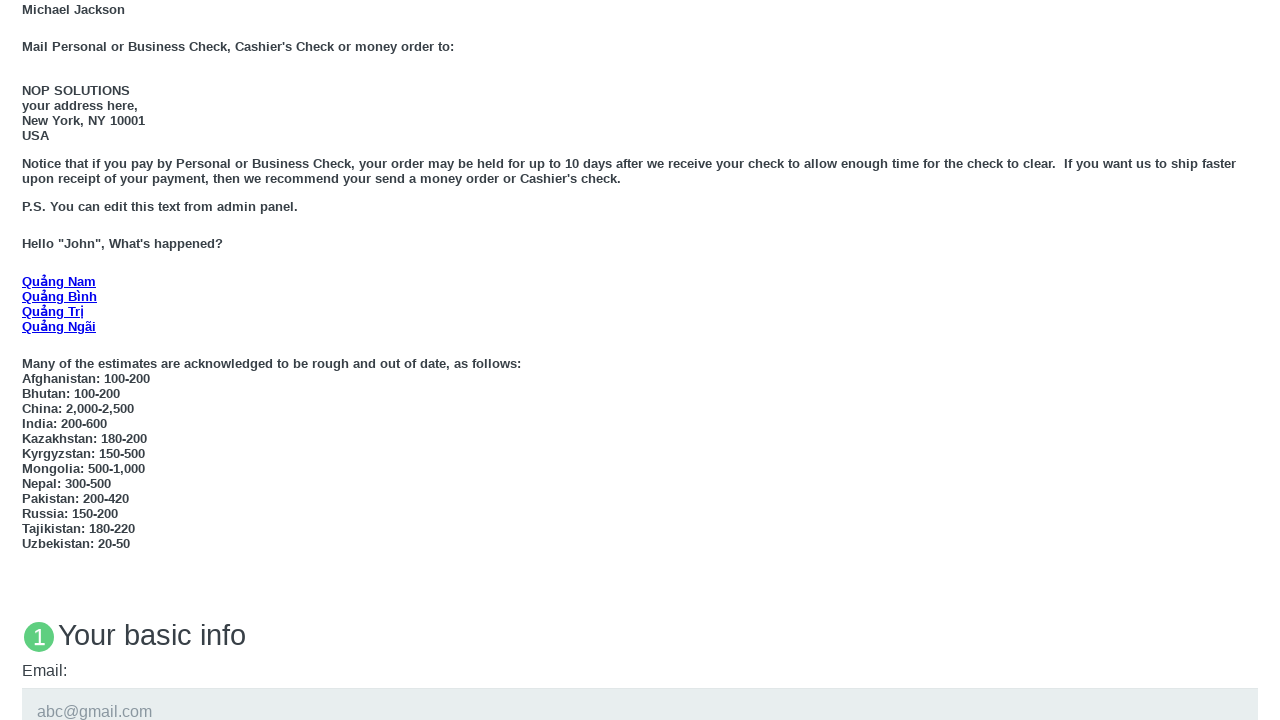

Clicked age radio button (under 18) at (28, 360) on xpath=//input[@id='under_18']
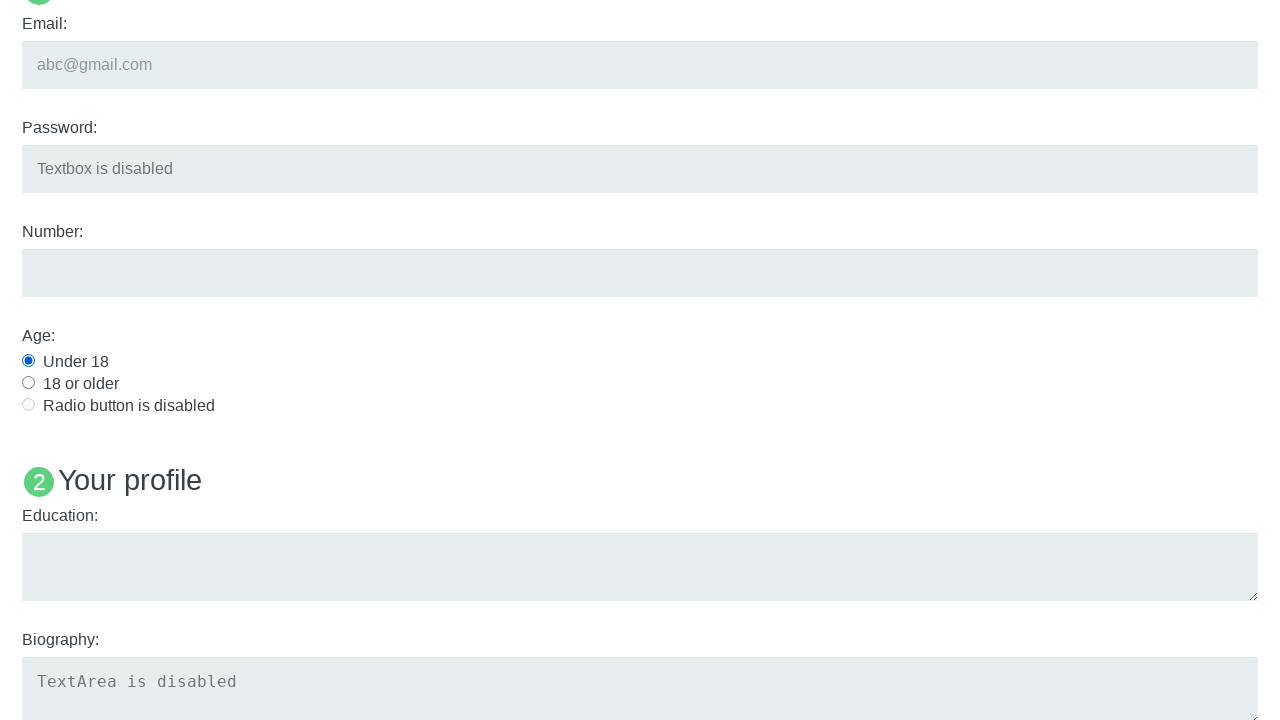

Located education textarea field
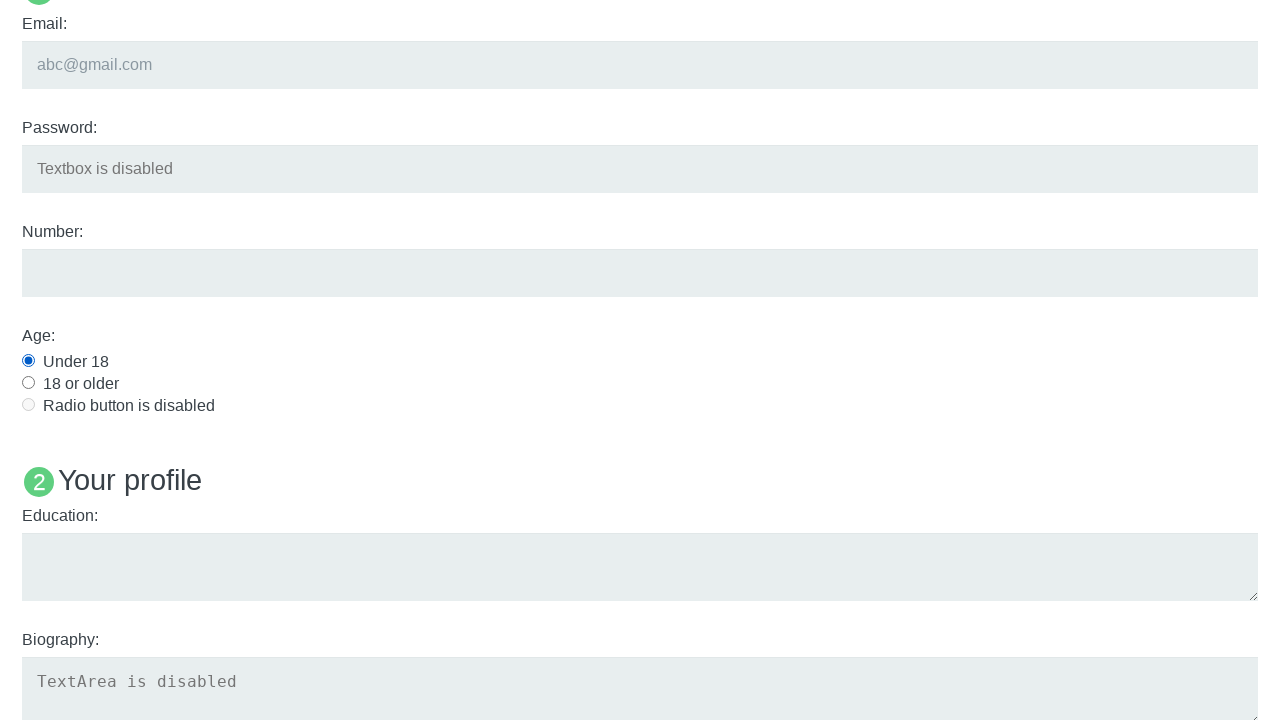

Education textarea field is enabled
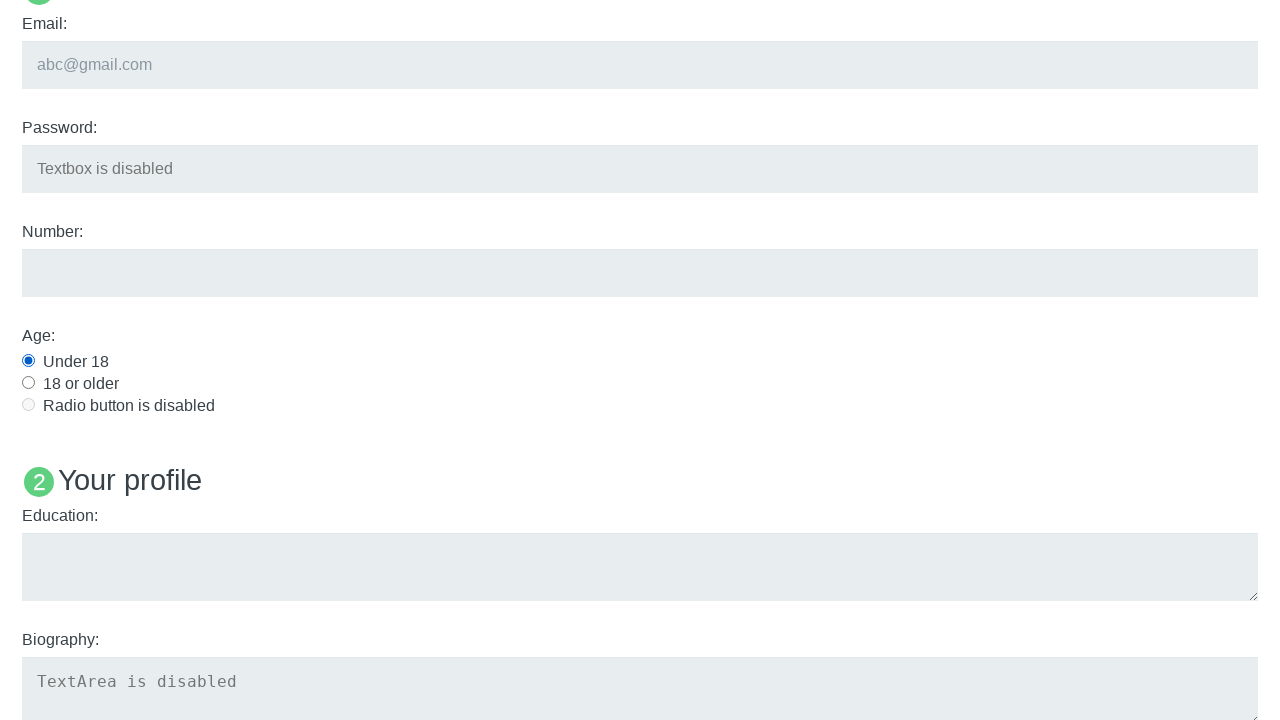

Located job01 dropdown
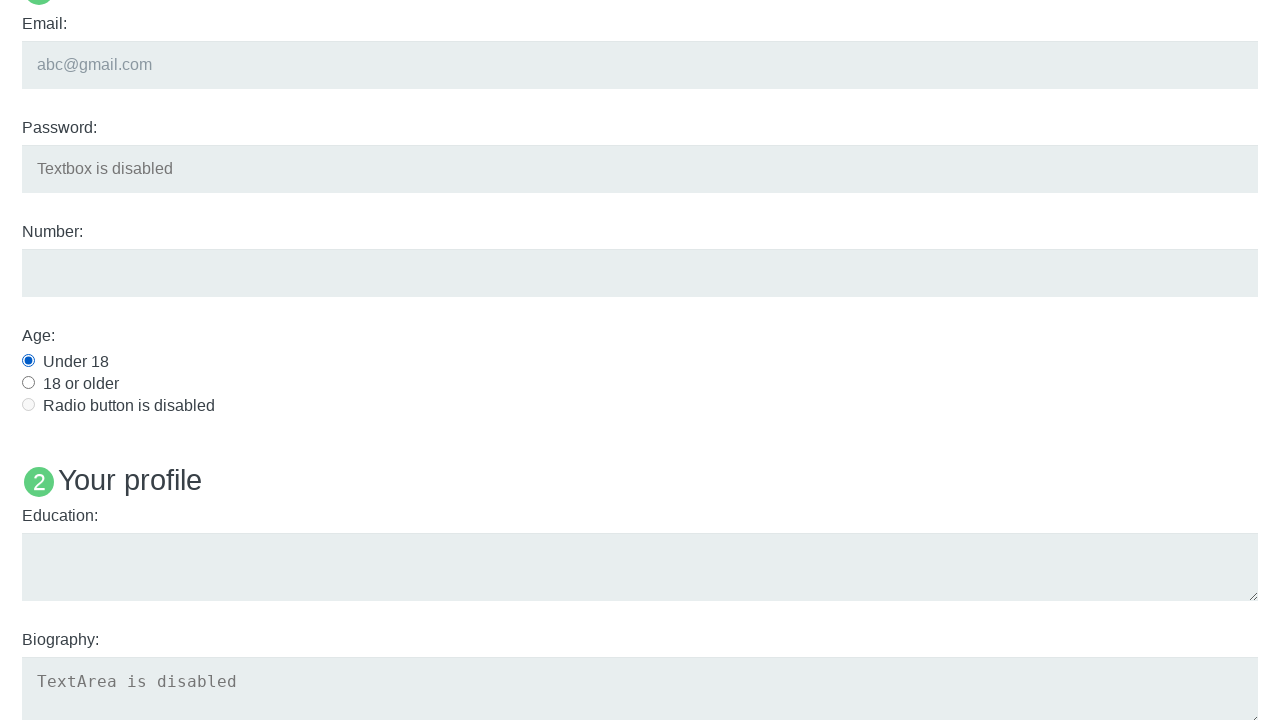

Job 01 dropdown is enabled
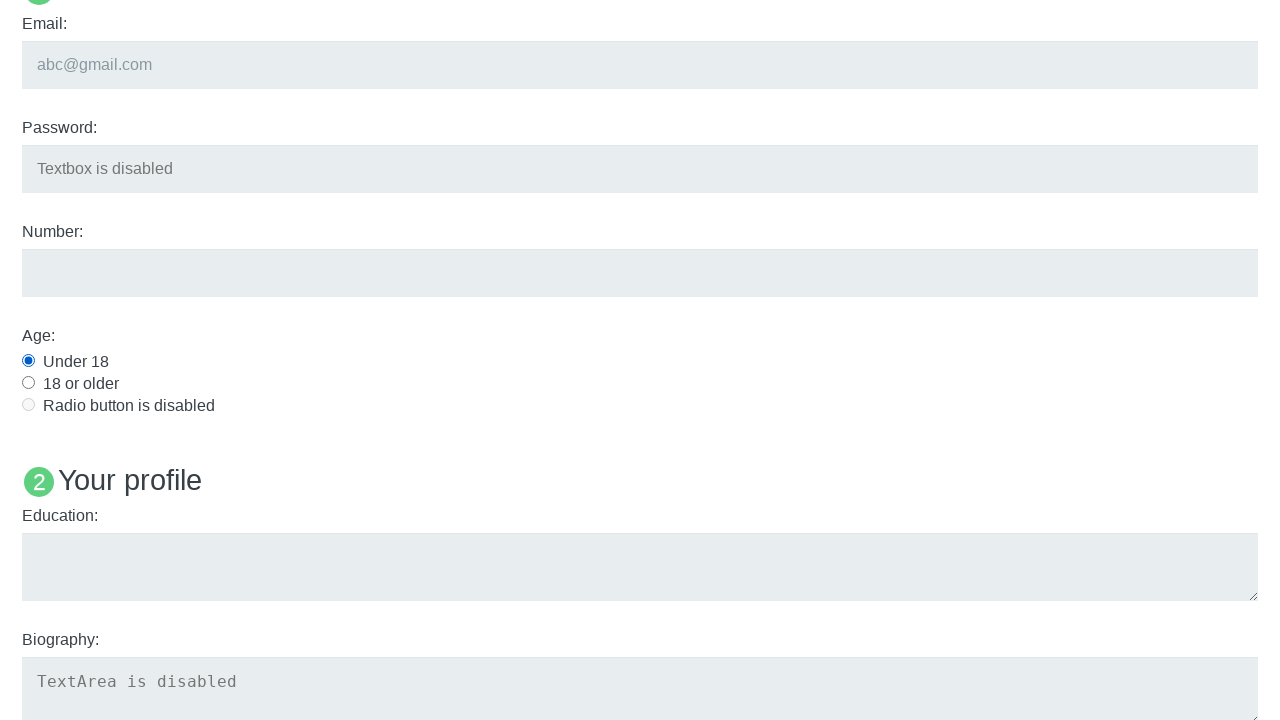

Located job02 dropdown
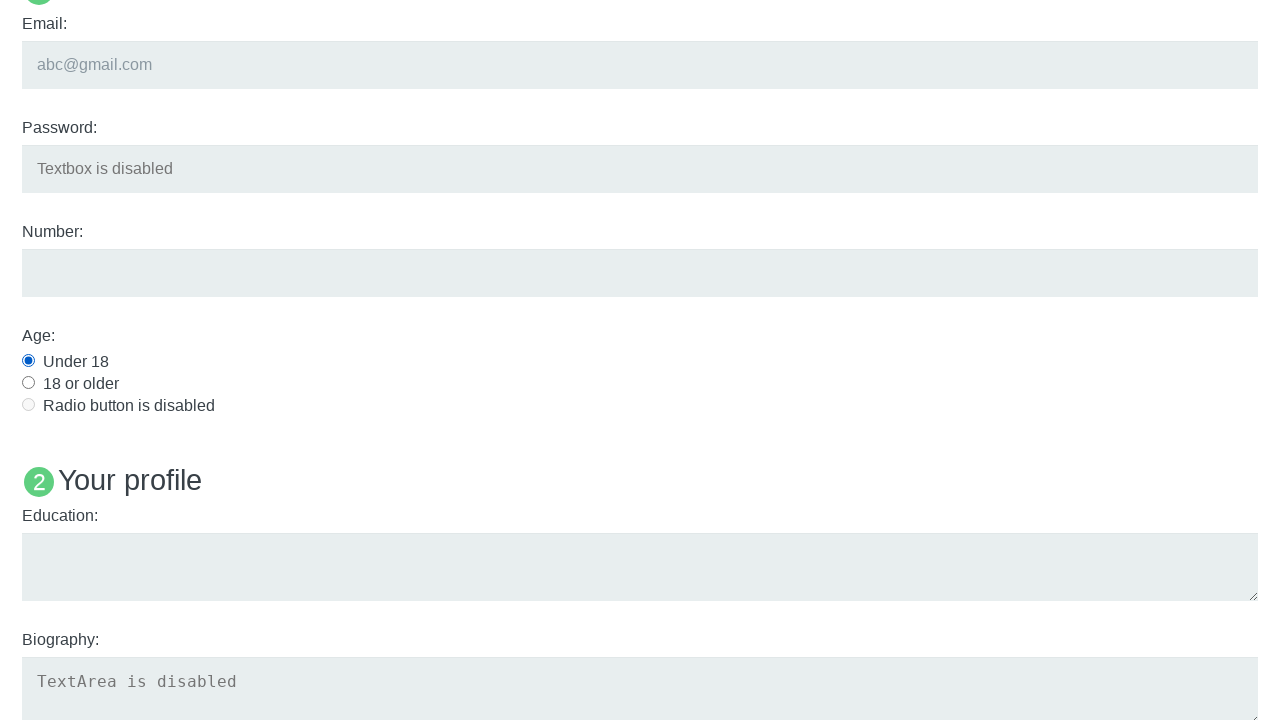

Job 02 dropdown is enabled
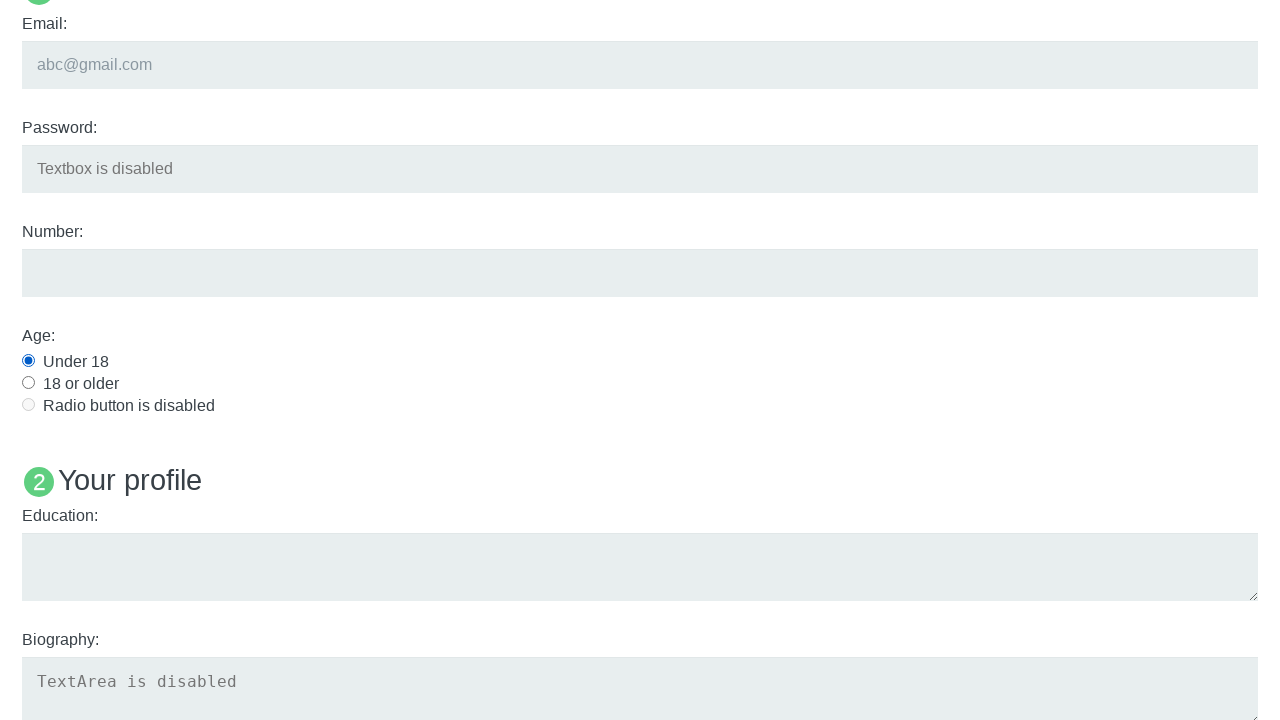

Located development checkbox
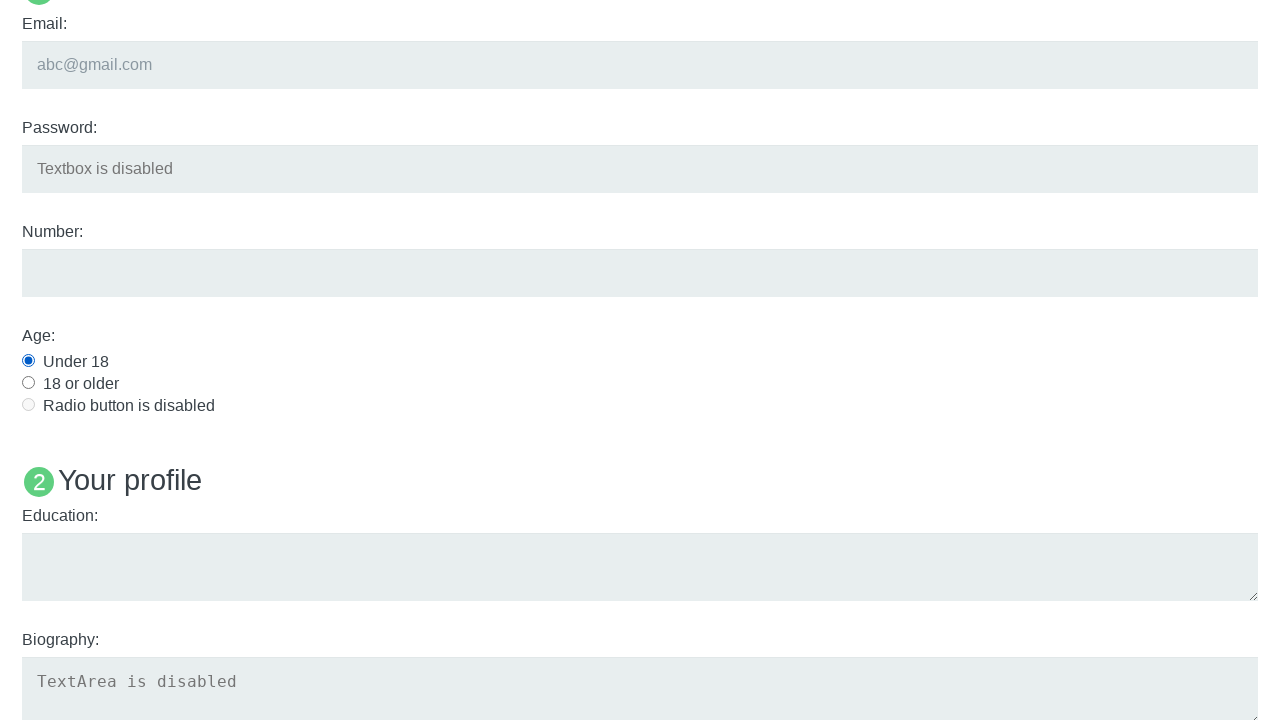

Development checkbox is enabled
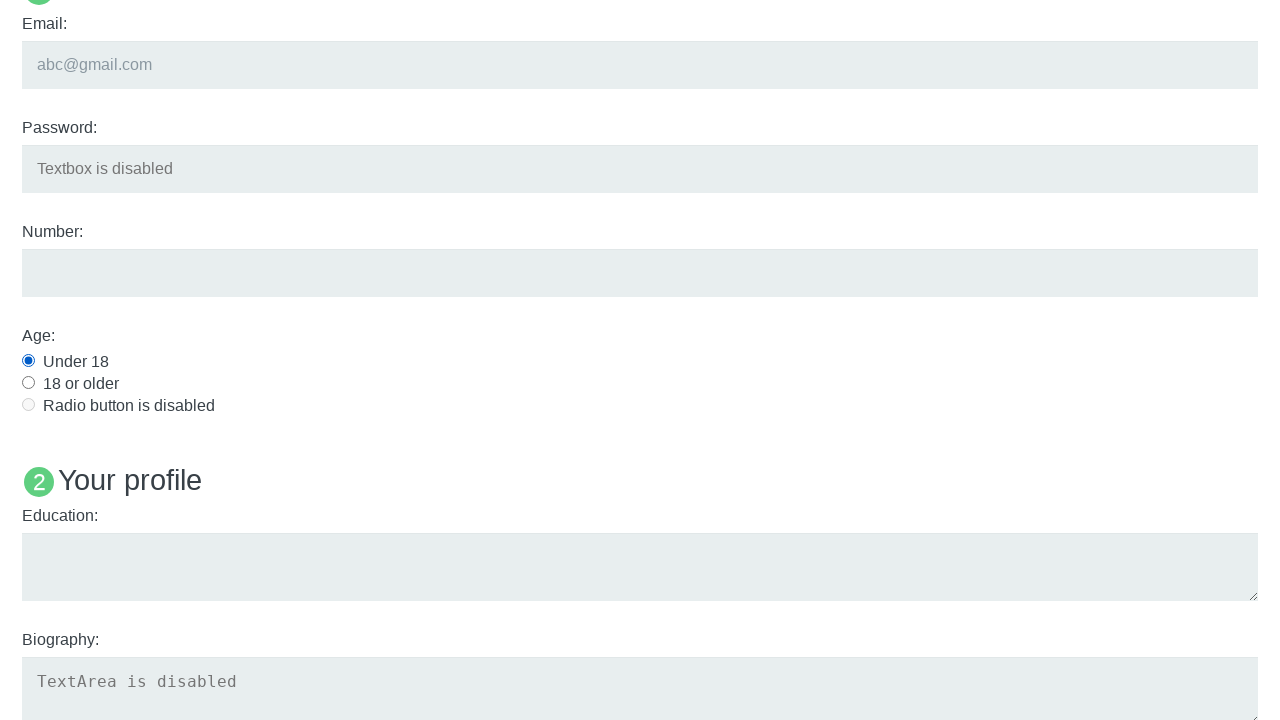

Located slider control
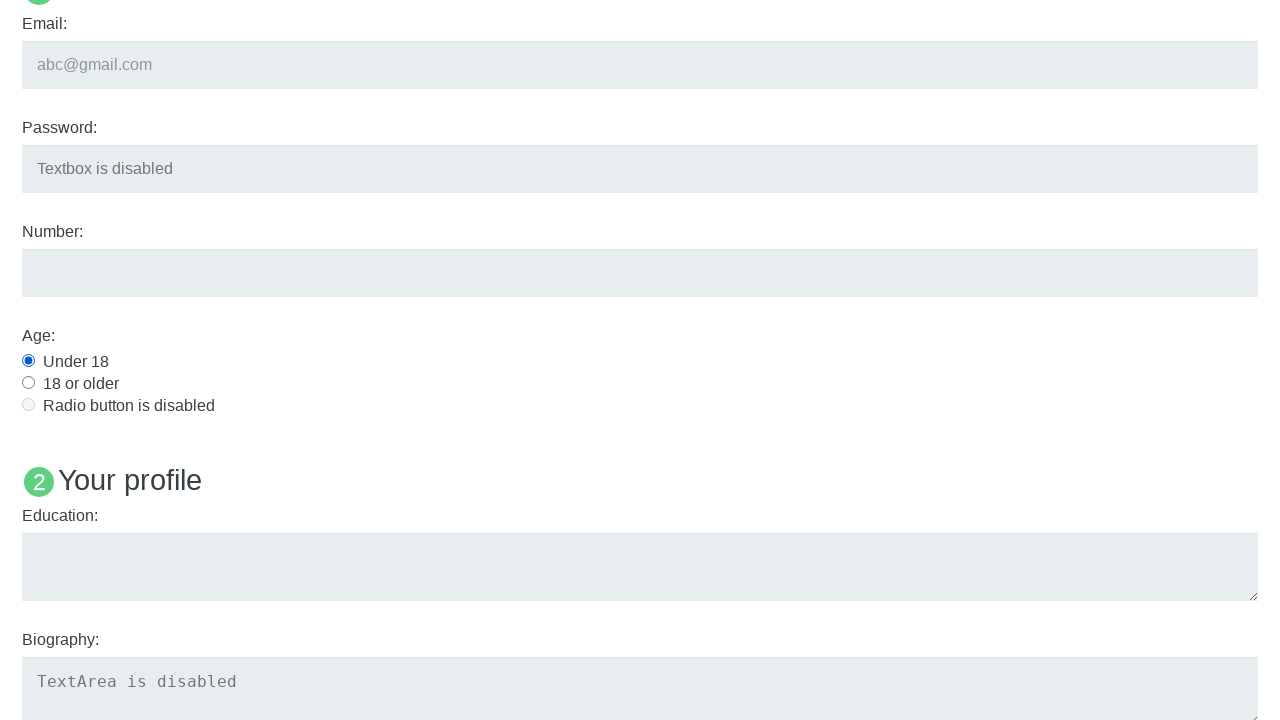

Slider is enabled
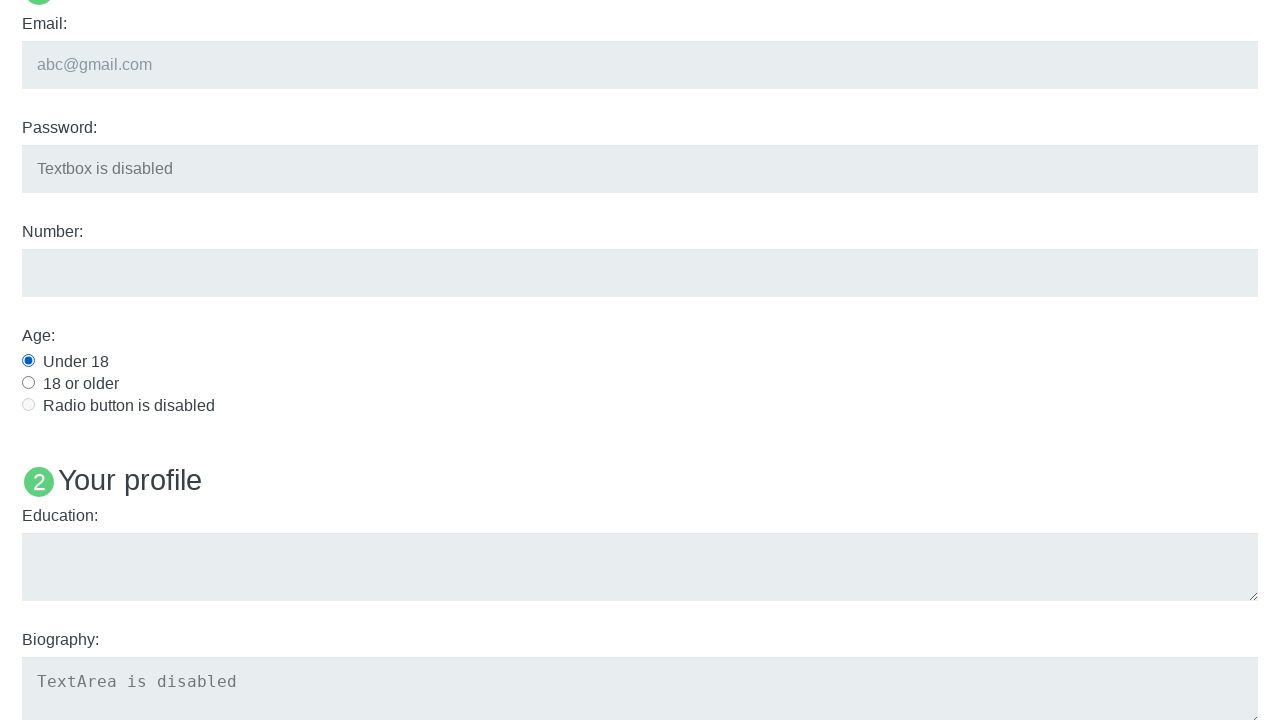

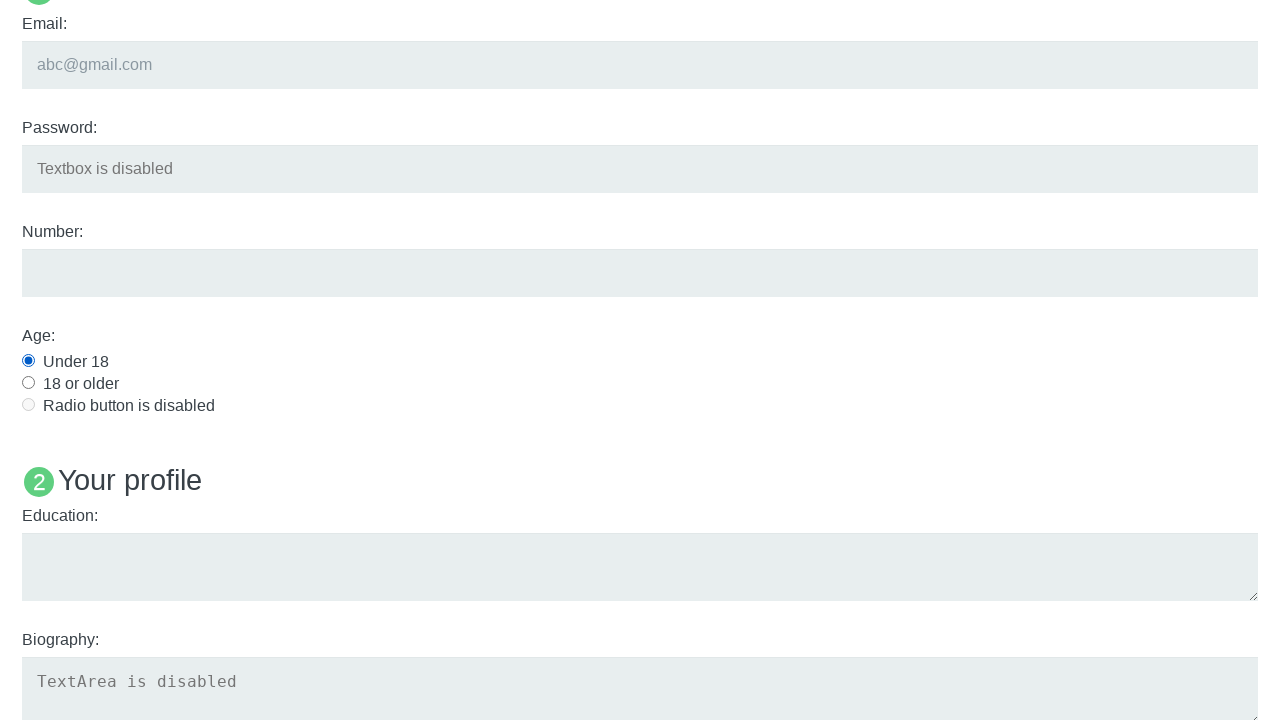